Tests selectable interaction by navigating to the Selectable section

Starting URL: https://demoqa.com

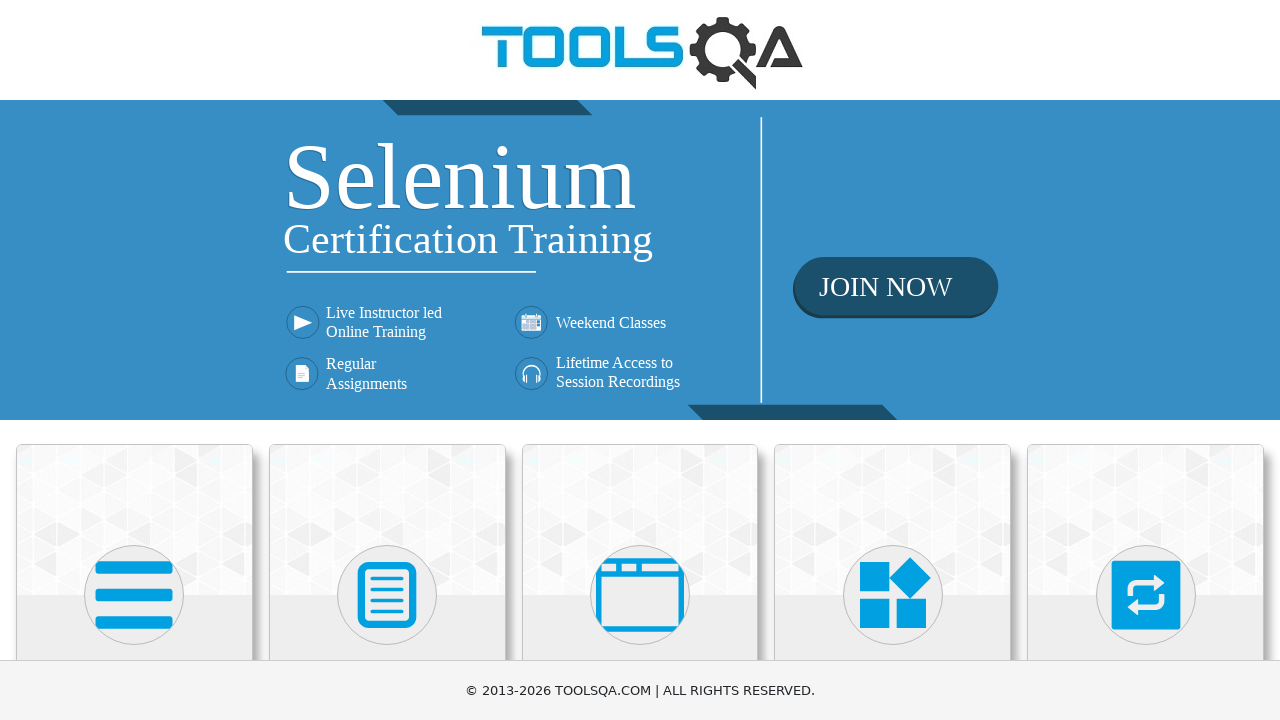

Clicked on Interactions category at (1146, 360) on xpath=//h5[contains(text(),'Interactions')]
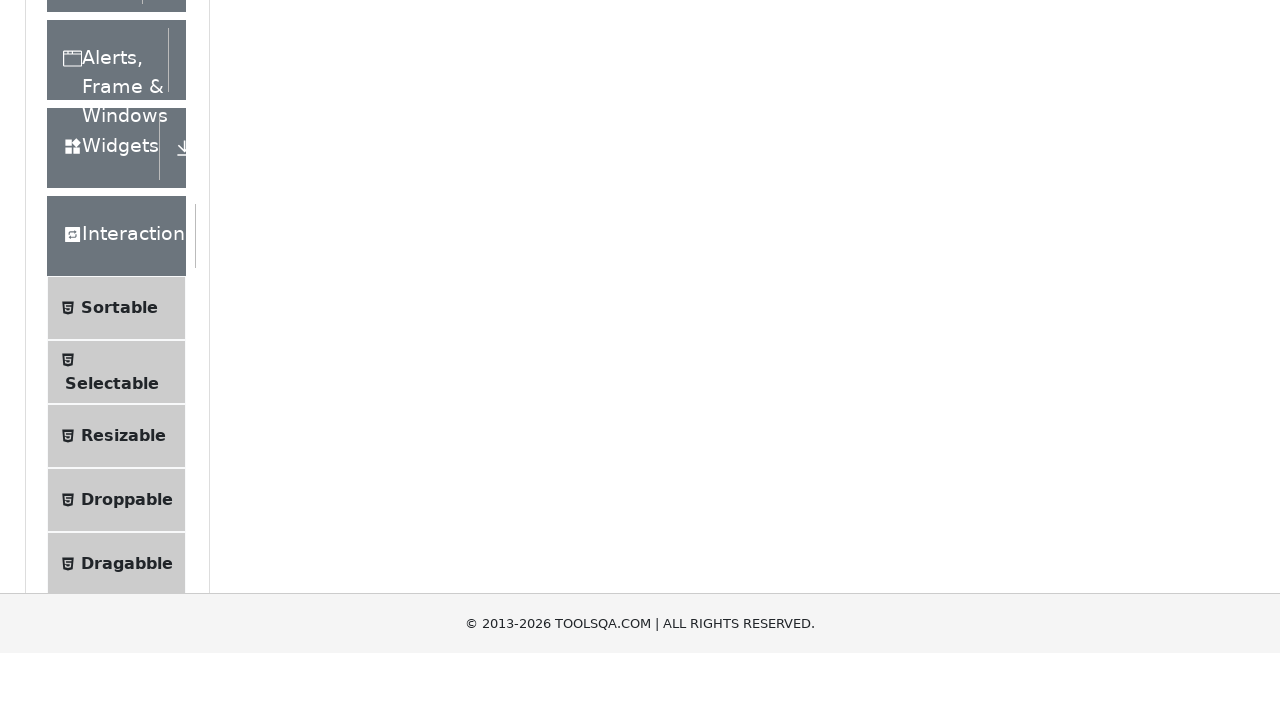

Clicked on Selectable menu item at (112, 360) on xpath=//span[@class='text' and contains(text(),'Selectable')]
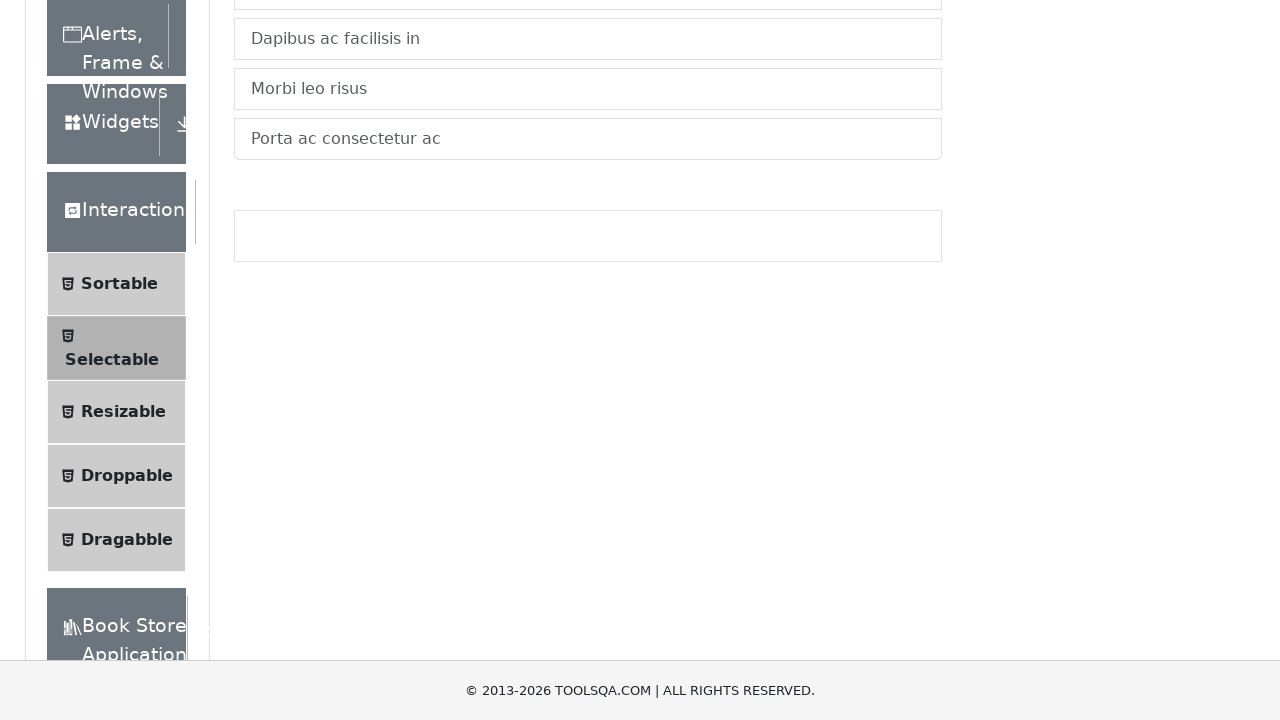

Selectable list container loaded
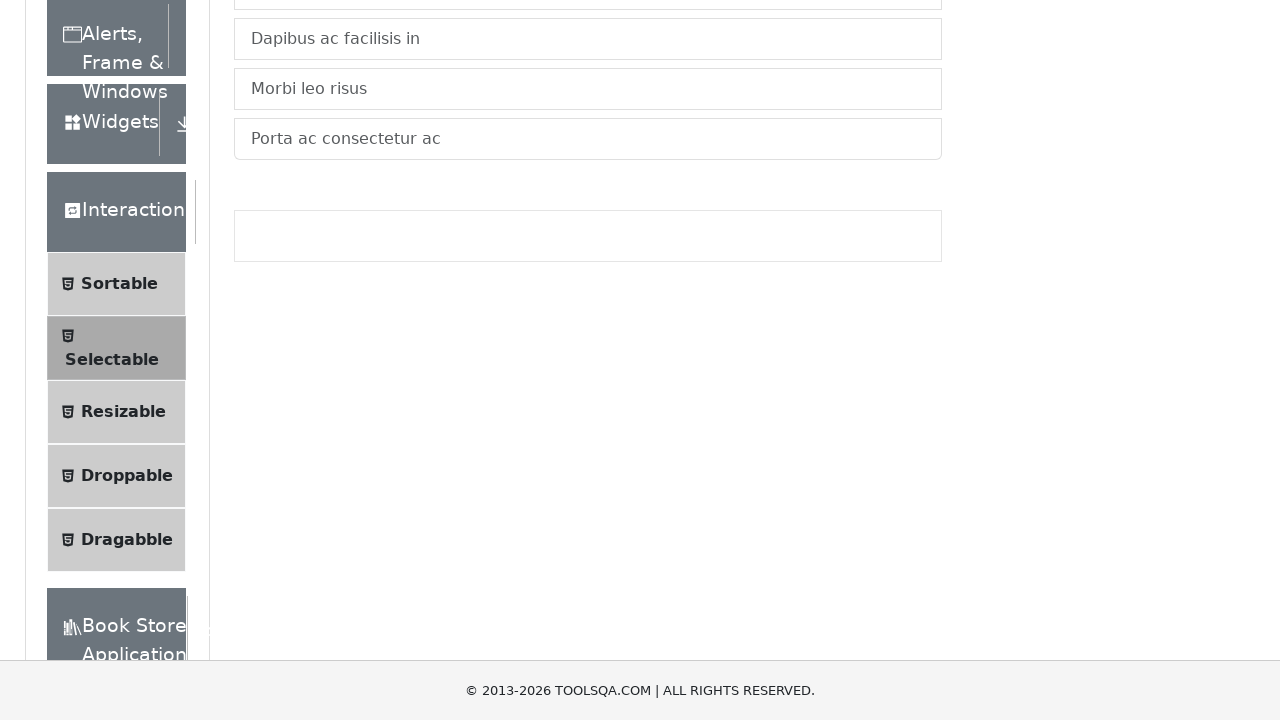

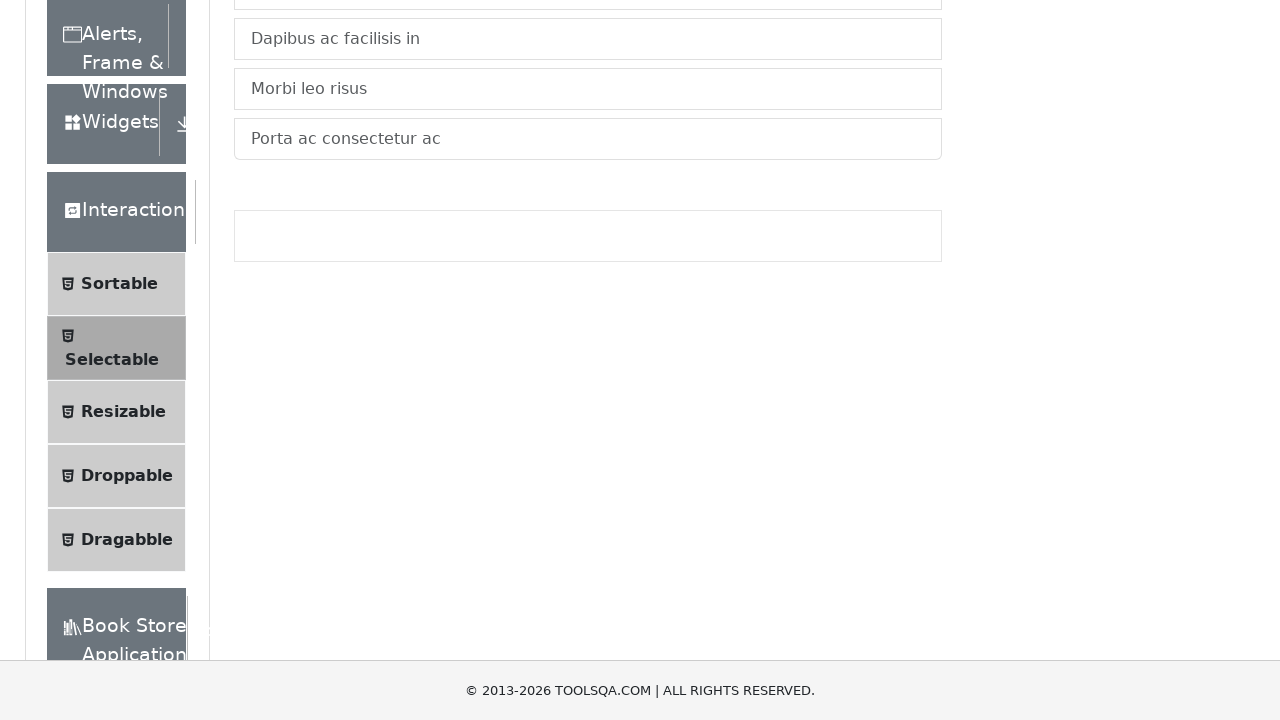